Navigates to echoecho.com and attempts to click all checkbox elements found on the page

Starting URL: http://www.echoecho.com/

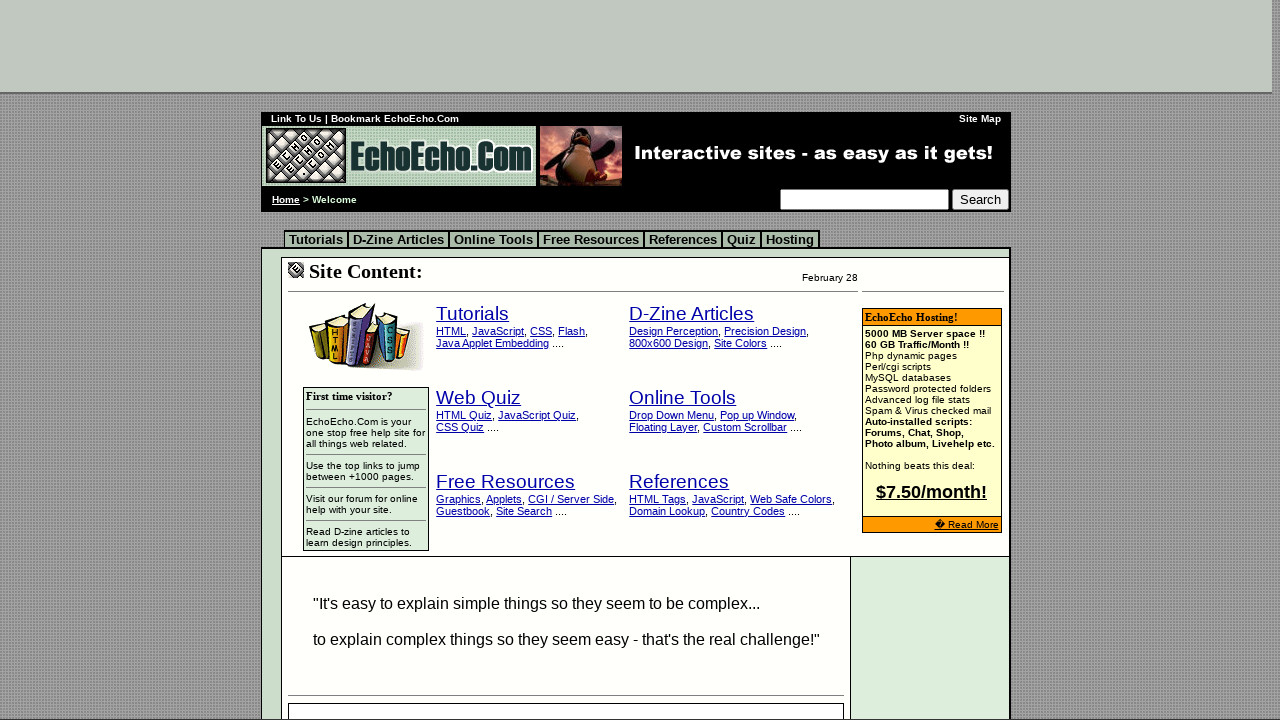

Waited for page to load (domcontentloaded)
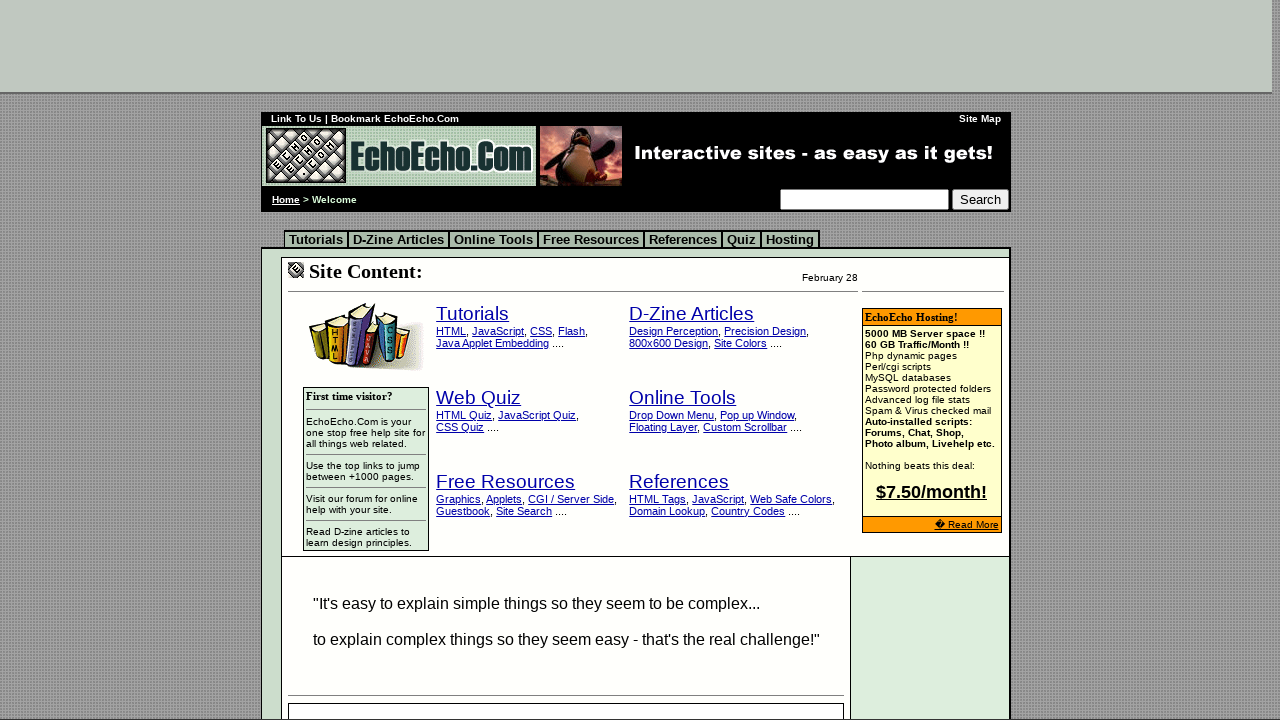

Located all checkbox elements on the page
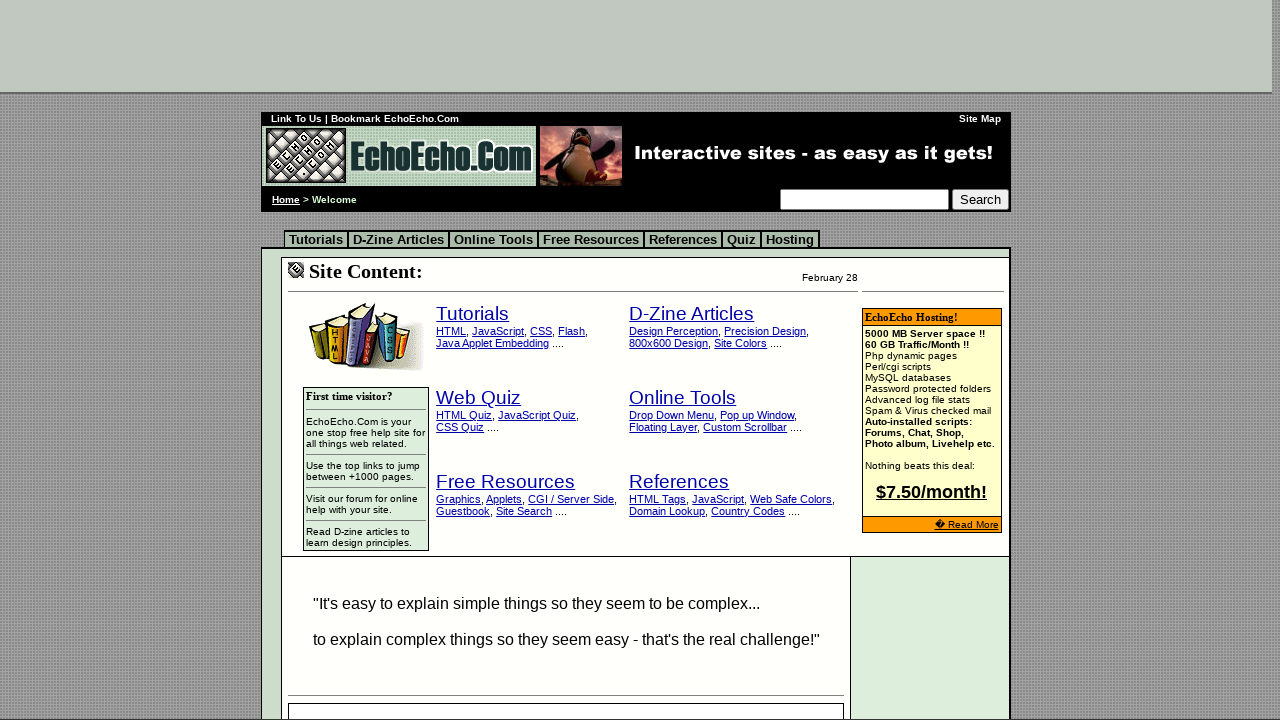

Found 0 checkbox elements
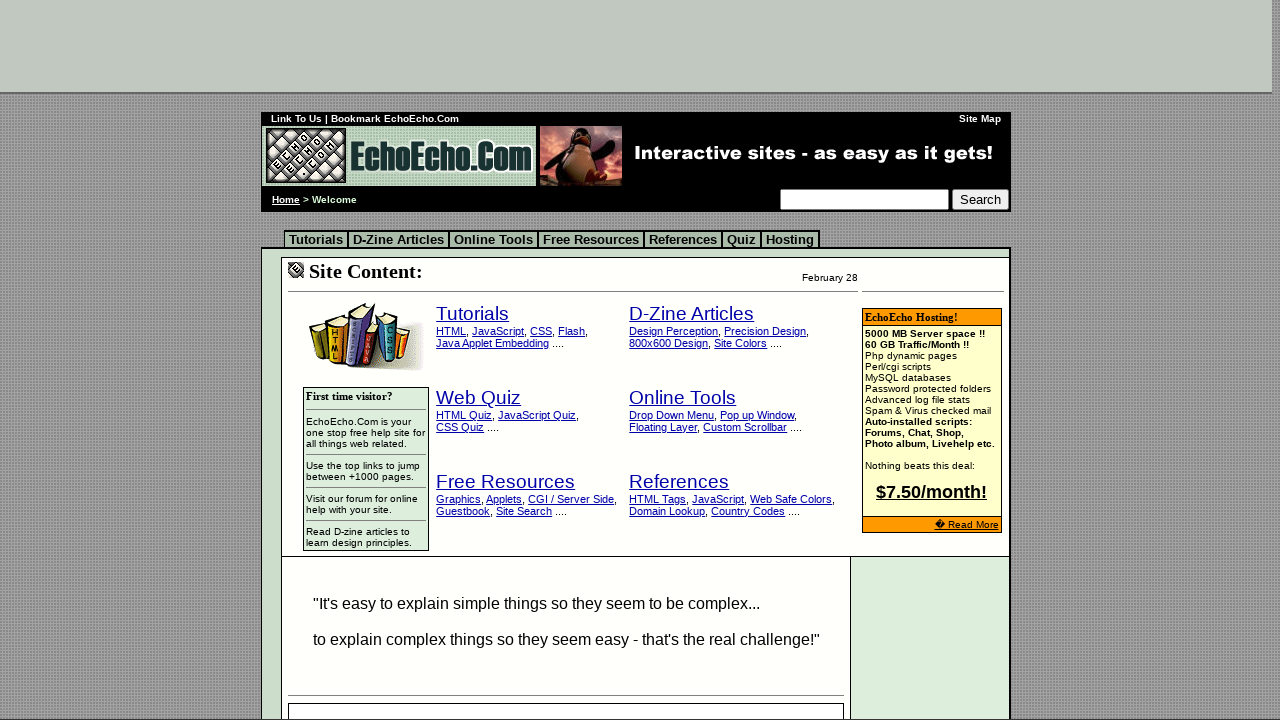

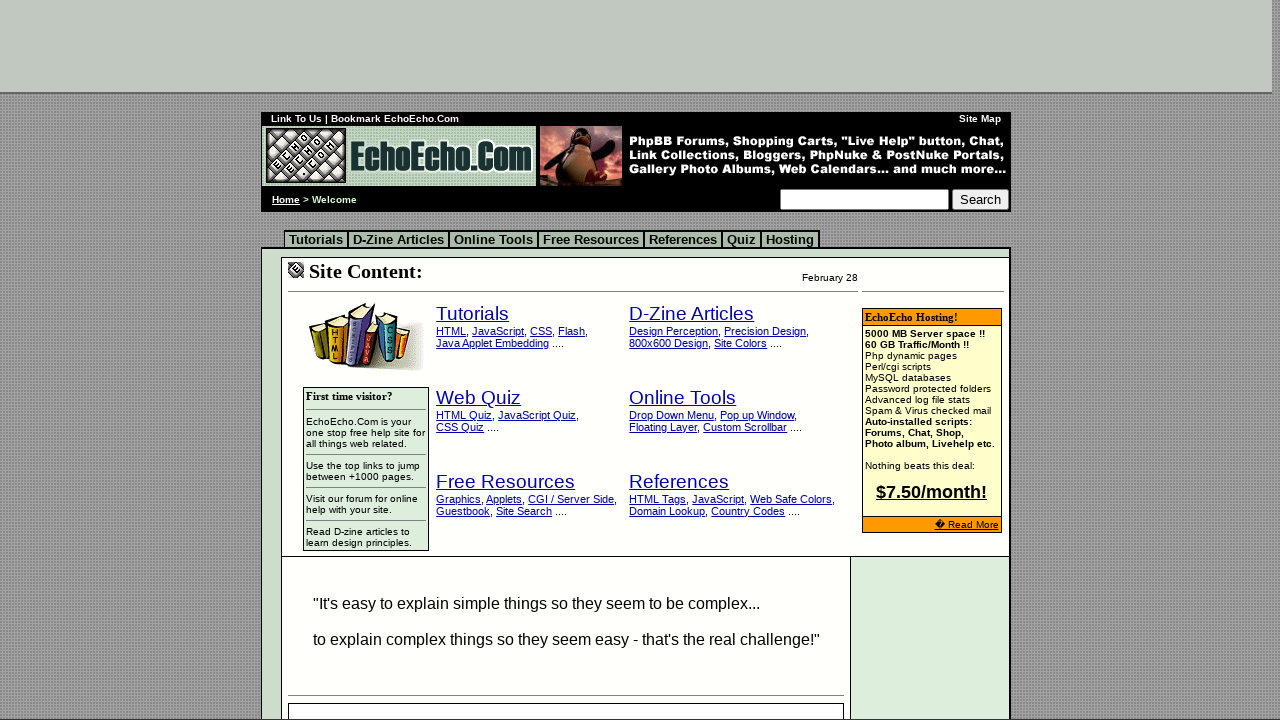